Tests JavaScript alert handling by clicking a button that triggers a JS alert, accepting the alert, and verifying the result message is displayed correctly.

Starting URL: https://testcenter.techproeducation.com/index.php?page=javascript-alerts

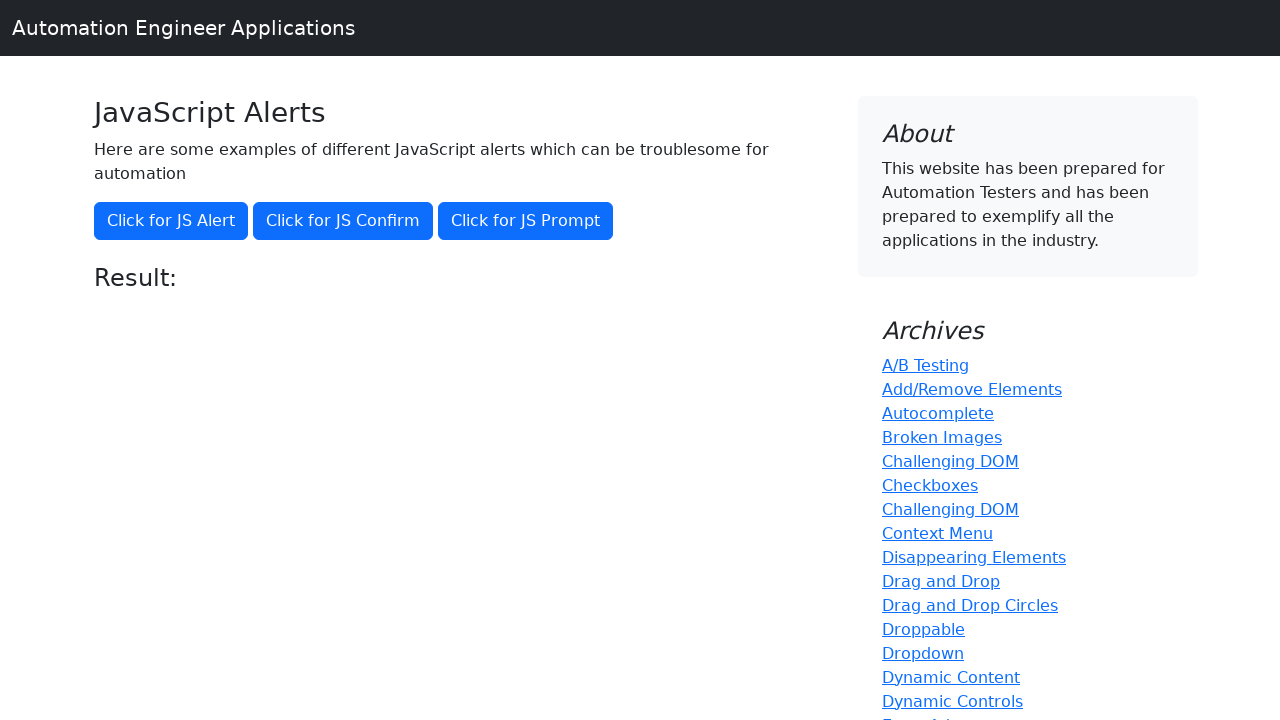

Clicked the JS Alert button at (171, 221) on xpath=//*[contains(text(),'Click for JS Alert')]
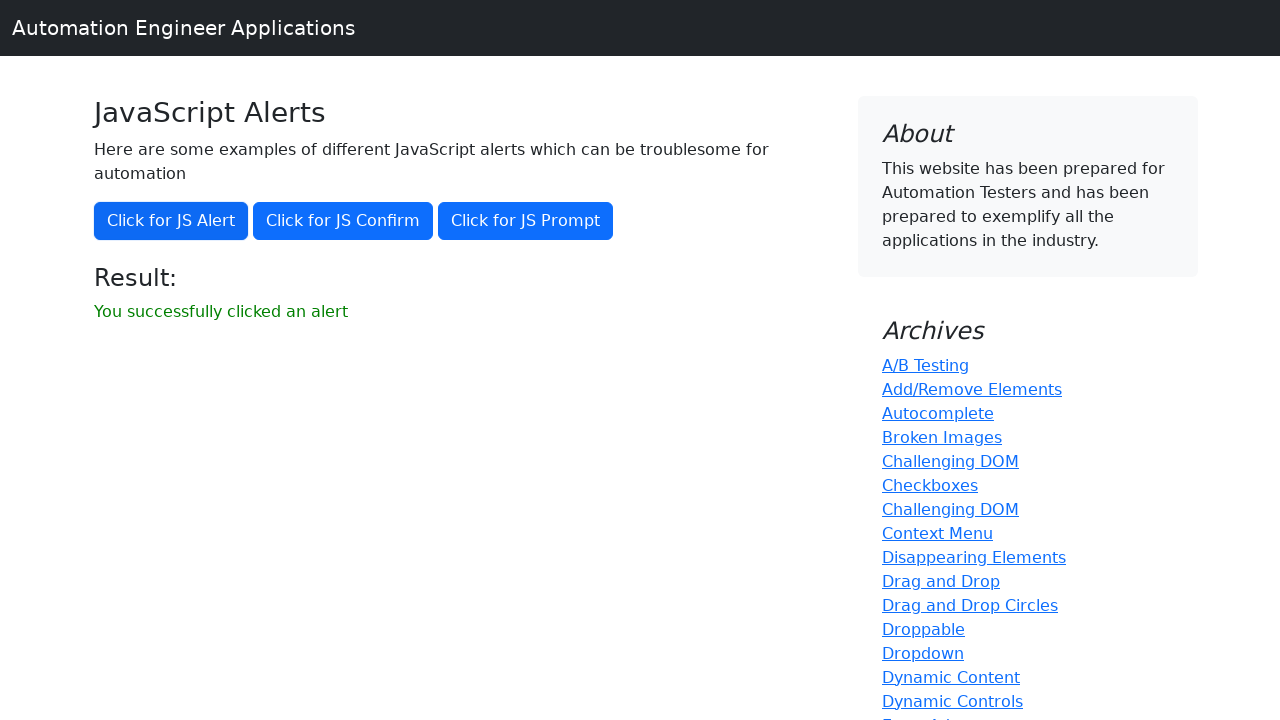

Set up dialog handler to accept alerts
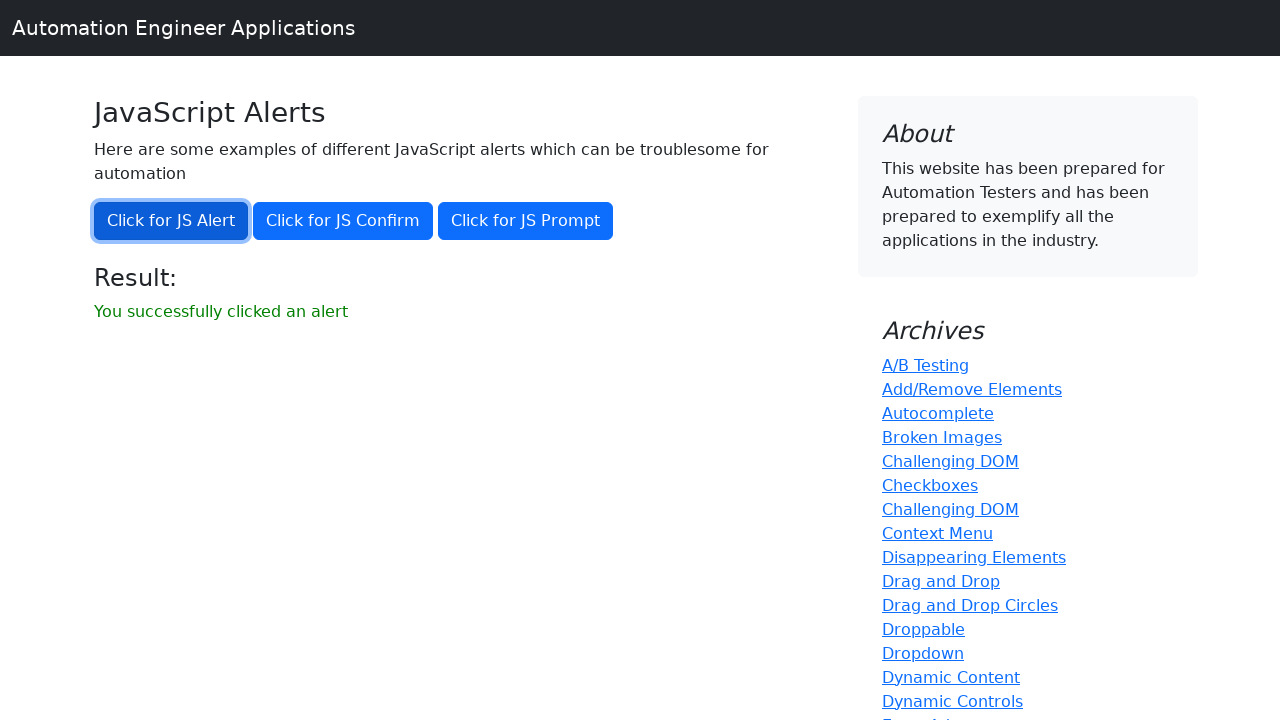

Clicked JS Alert button to trigger alert at (171, 221) on xpath=//button[contains(text(),'Click for JS Alert')]
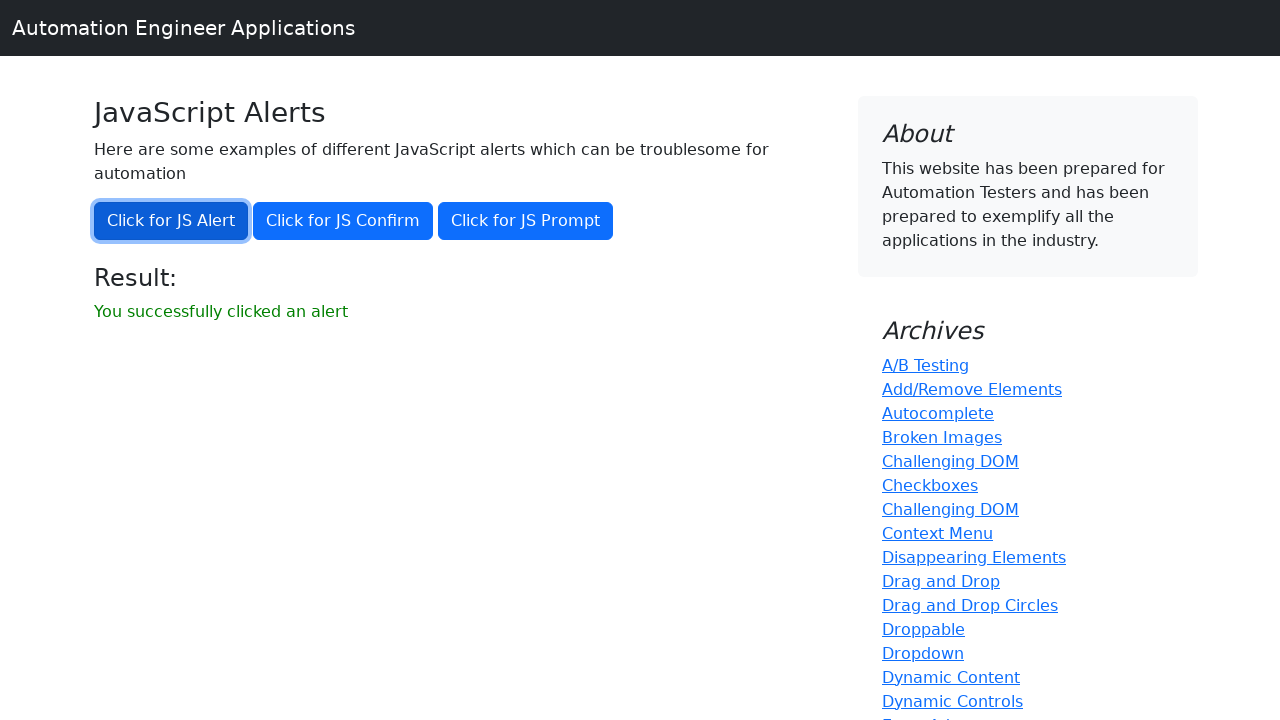

Result message element loaded
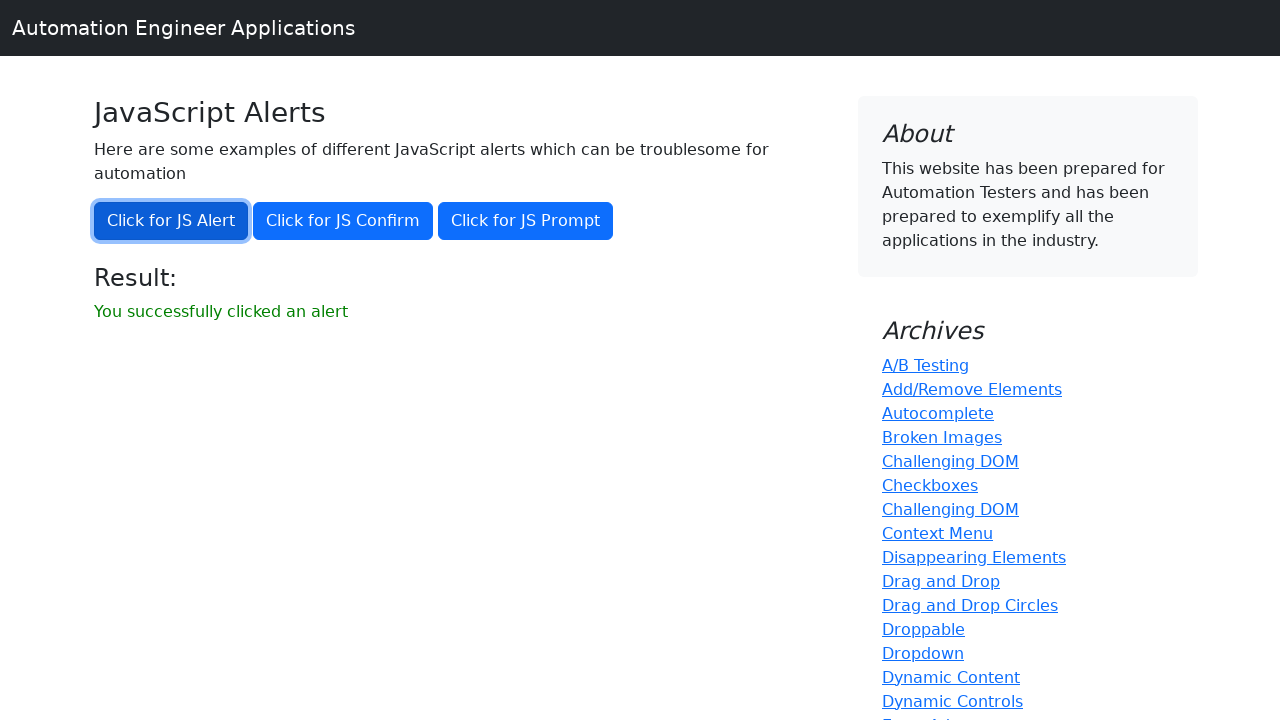

Retrieved result text: 'You successfully clicked an alert'
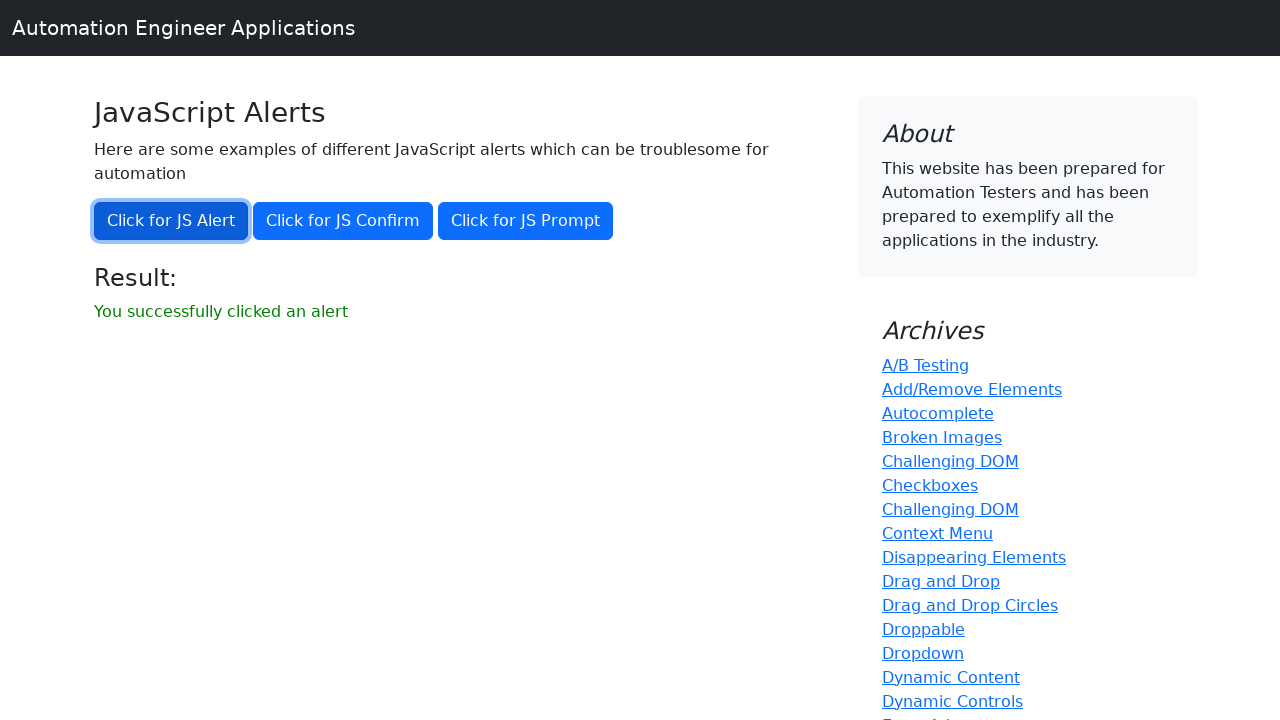

Verified result message matches expected text
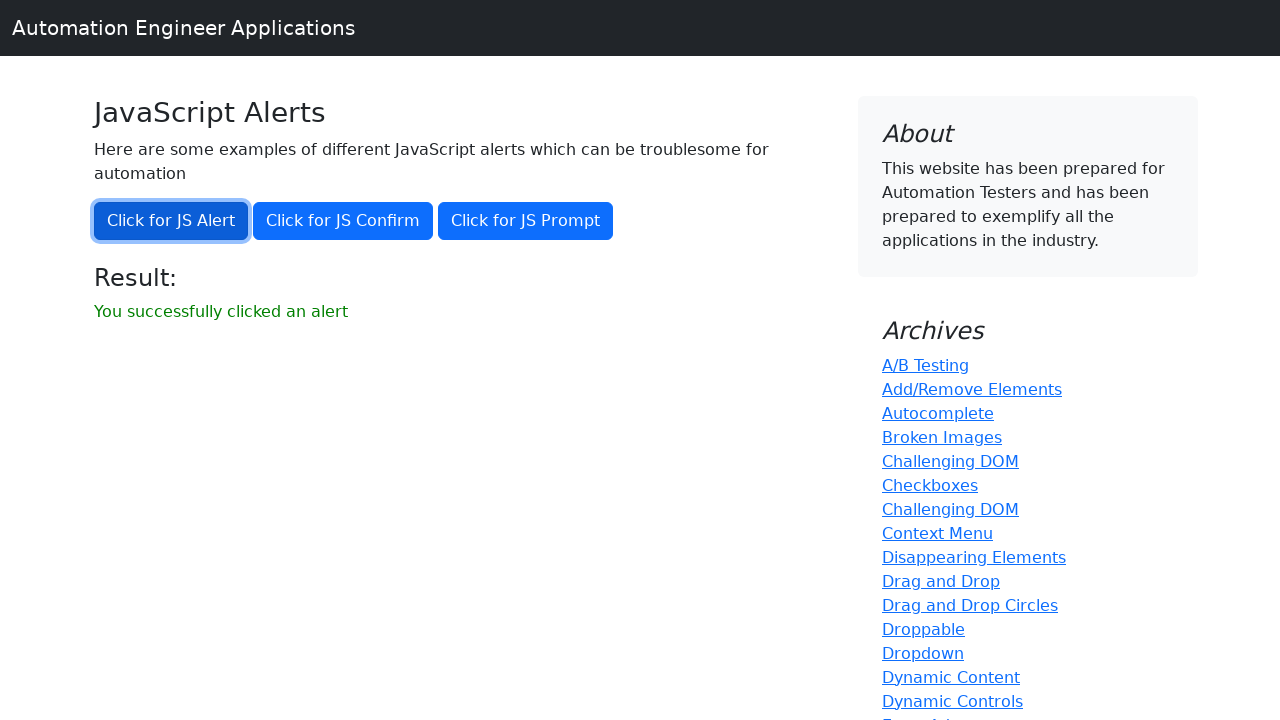

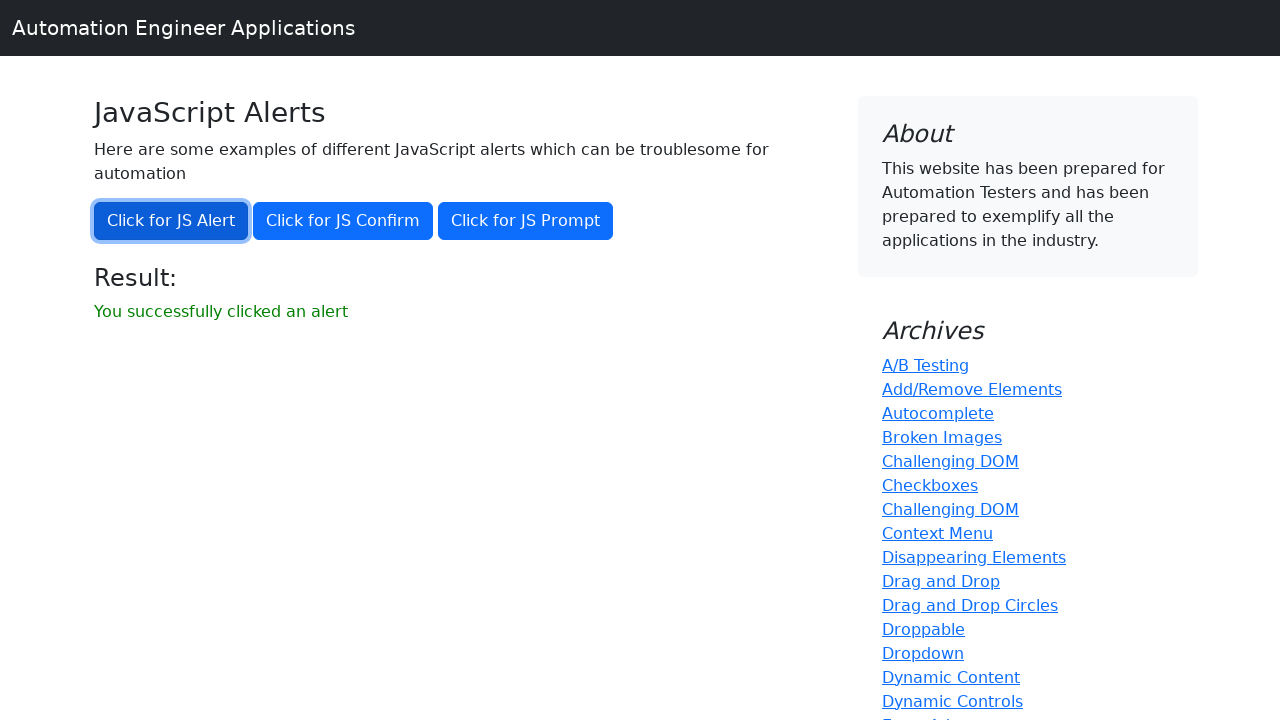